Tests the Selenium course content page by scrolling to a specific section heading and clicking on the Core Java heading to expand/reveal its content.

Starting URL: http://greenstech.in/selenium-course-content.html

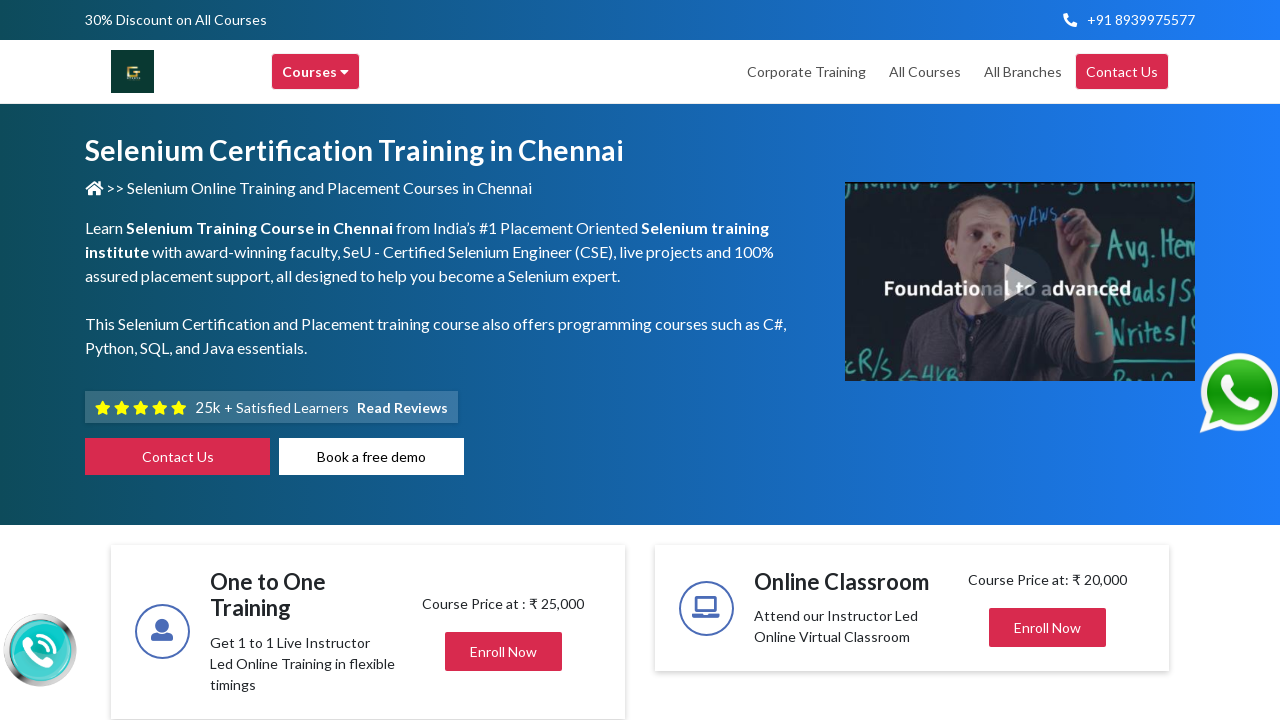

Scrolled to heading884 element
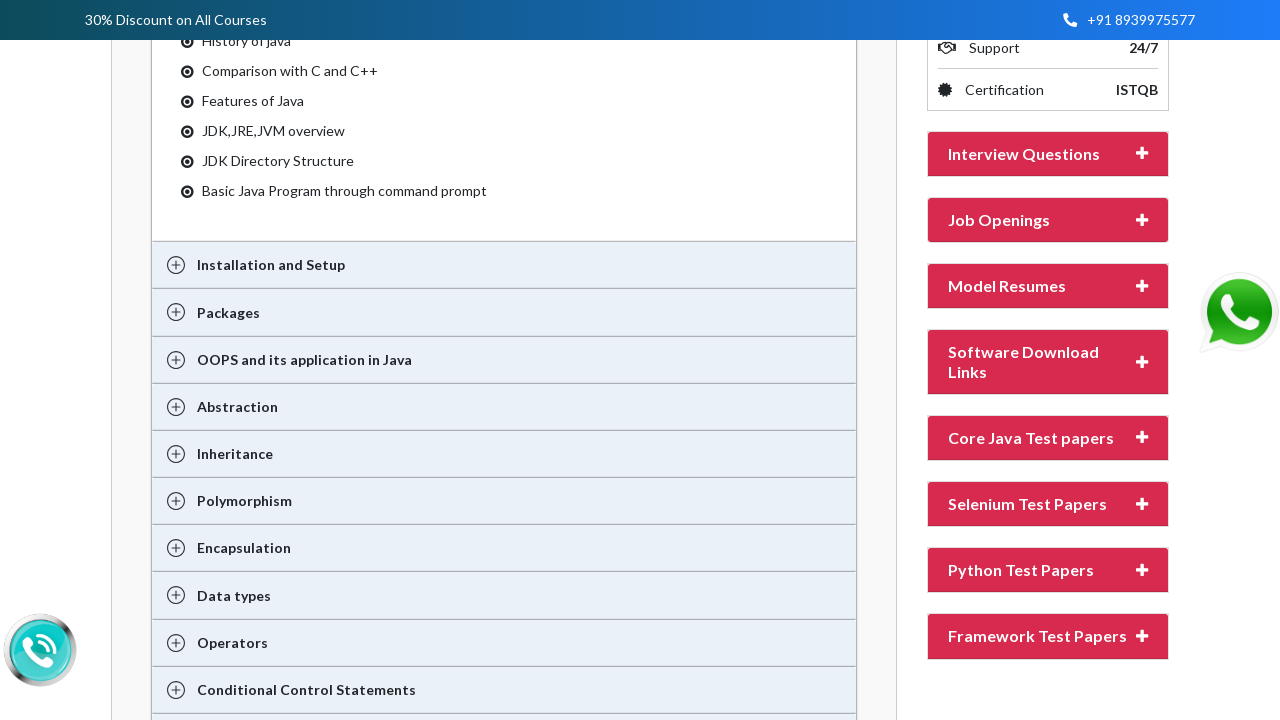

Clicked on Core Java heading to expand content at (1048, 438) on #heading302
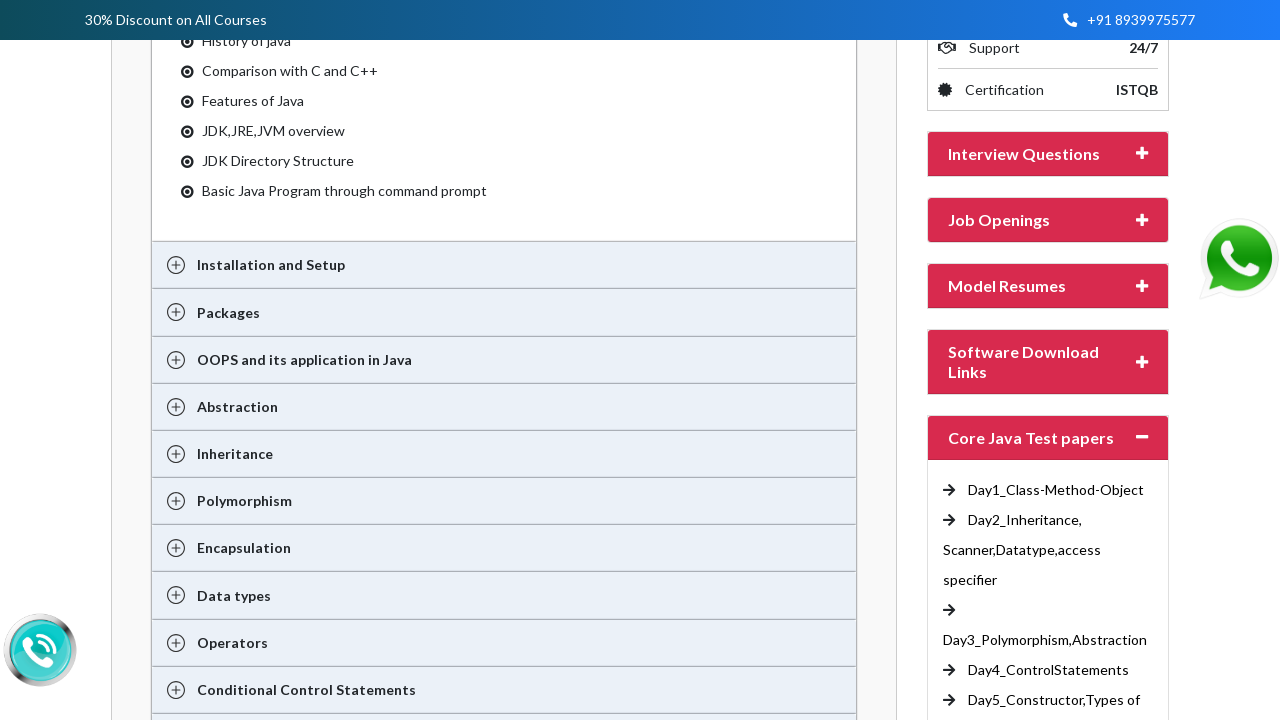

Waited for content to load after clicking Core Java heading
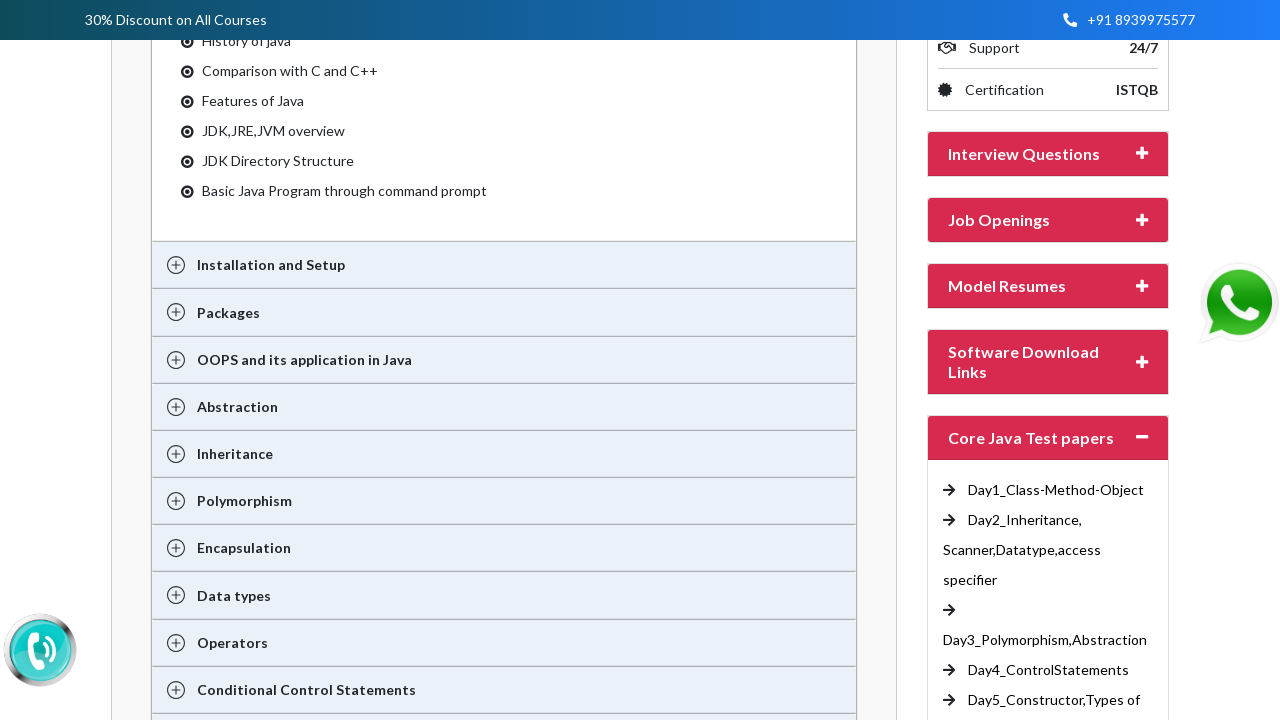

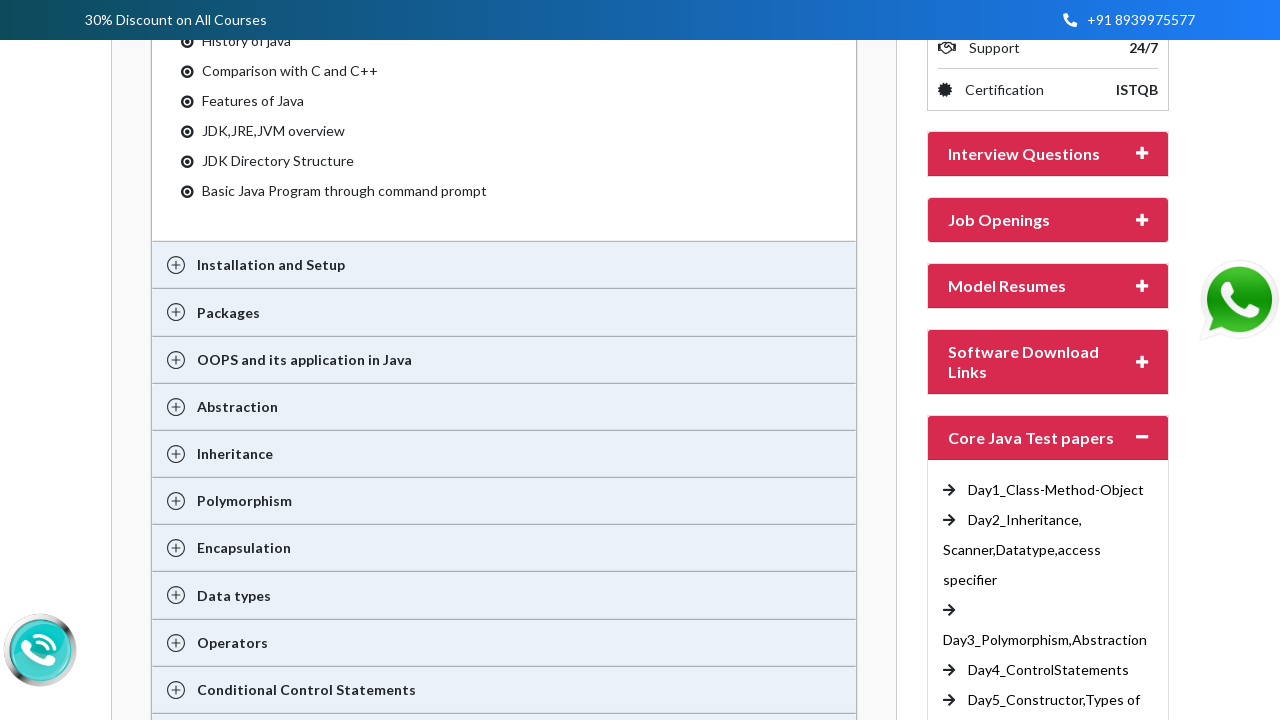